Tests internet connectivity by navigating to Sauce Labs' test page and verifying the page title and body content contains expected text.

Starting URL: https://saucelabs.com/test/guinea-pig

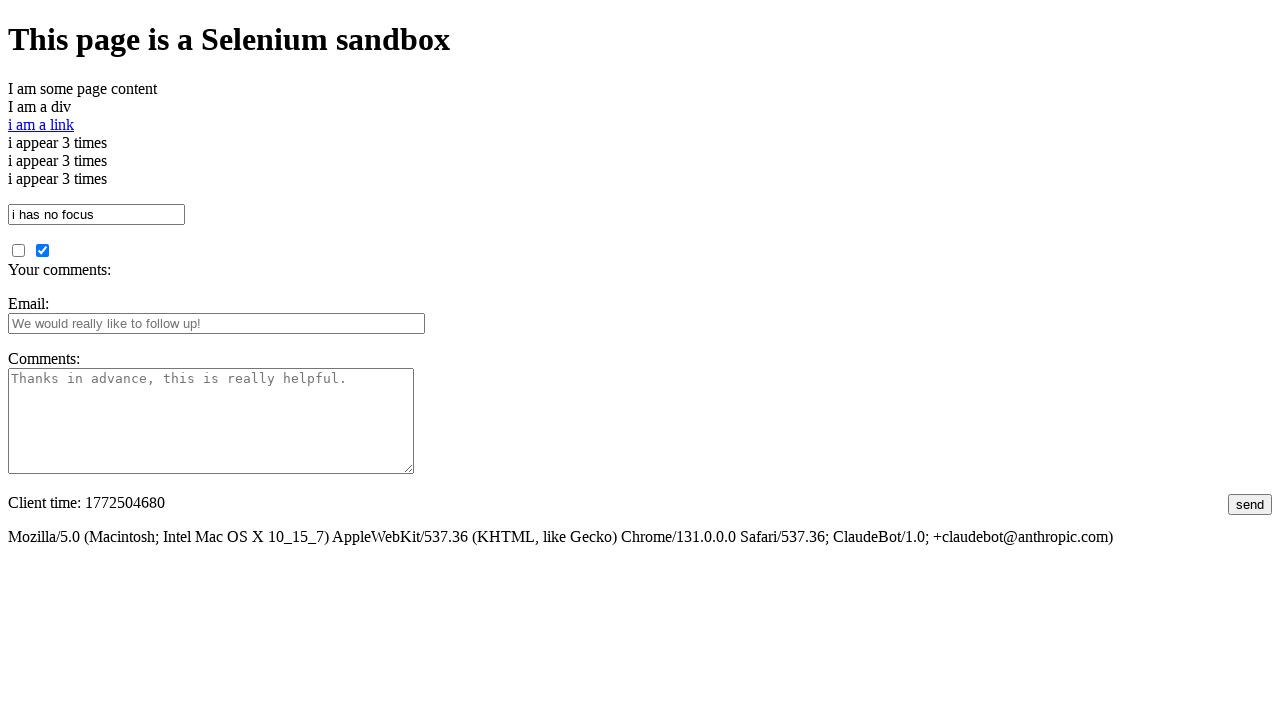

Navigated to Sauce Labs test page
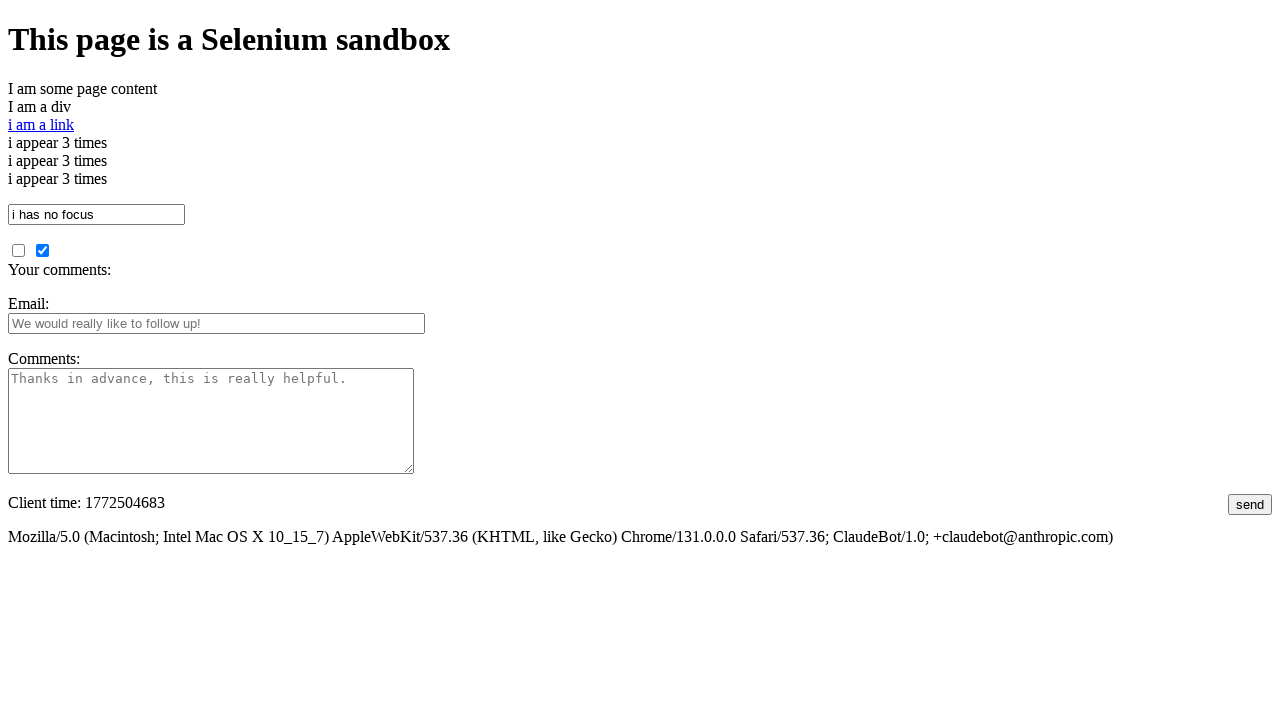

Verified page title is 'I am a page title - Sauce Labs'
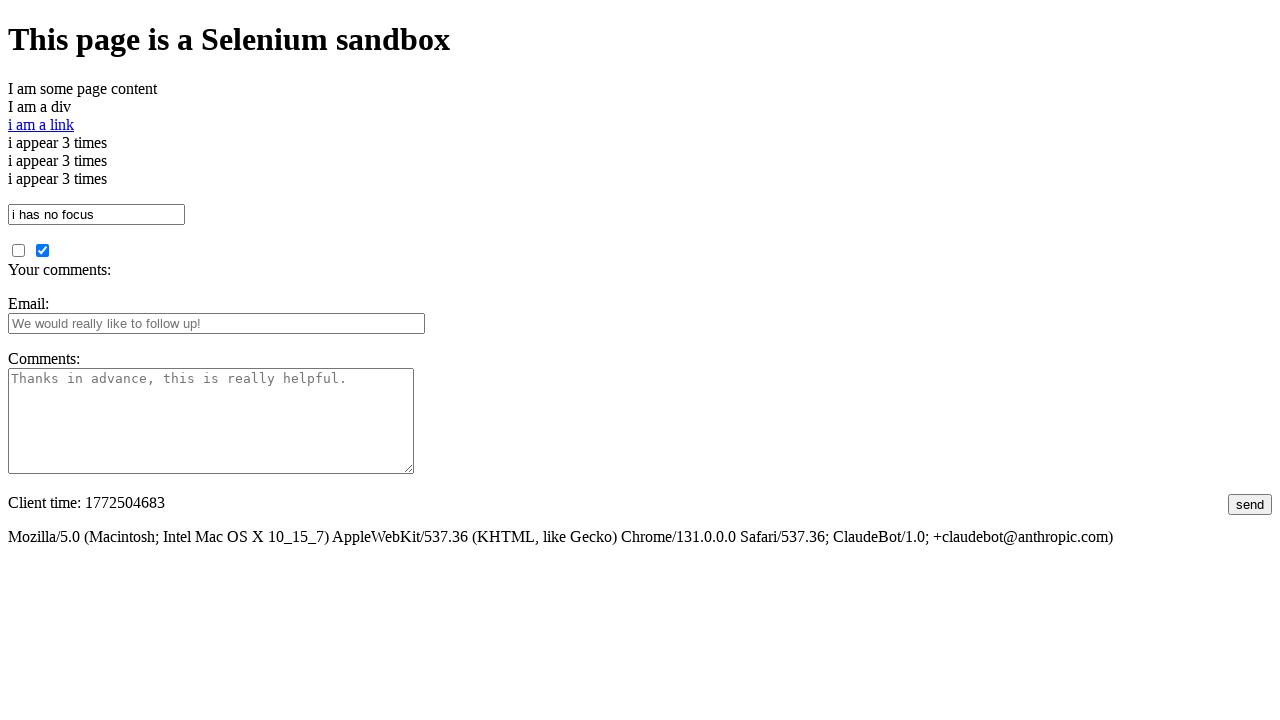

Located body element
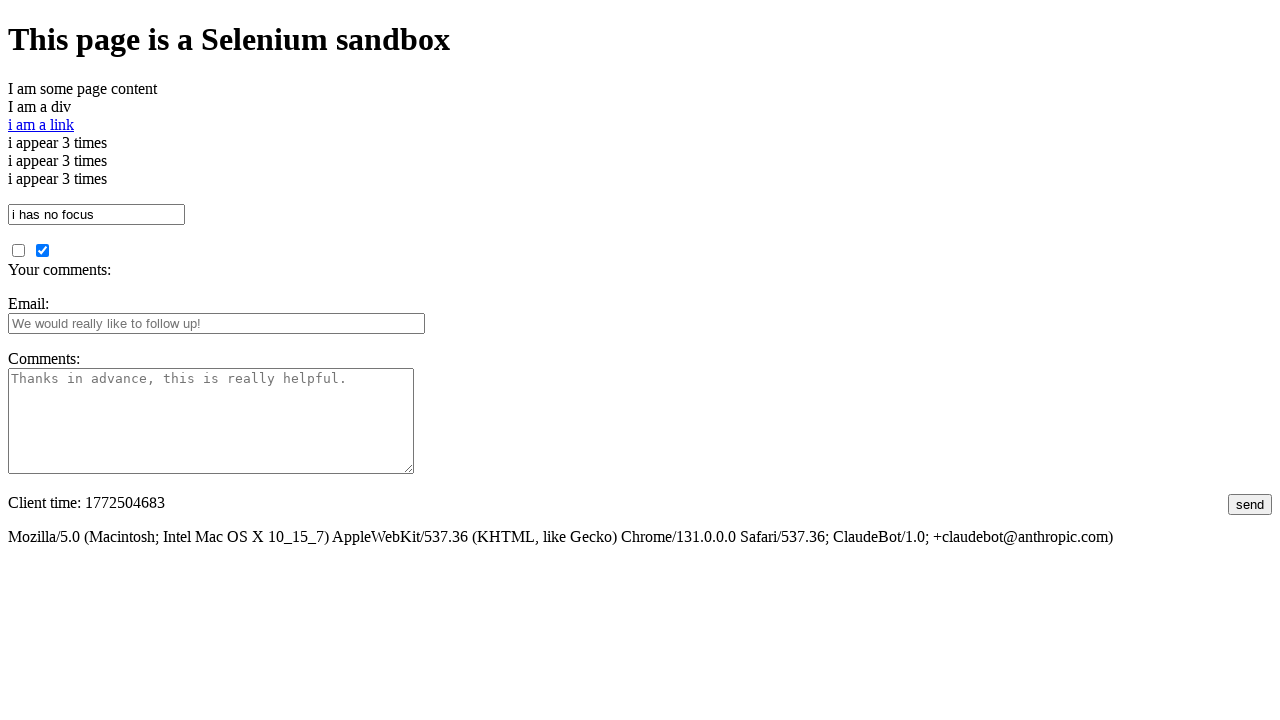

Retrieved body text content
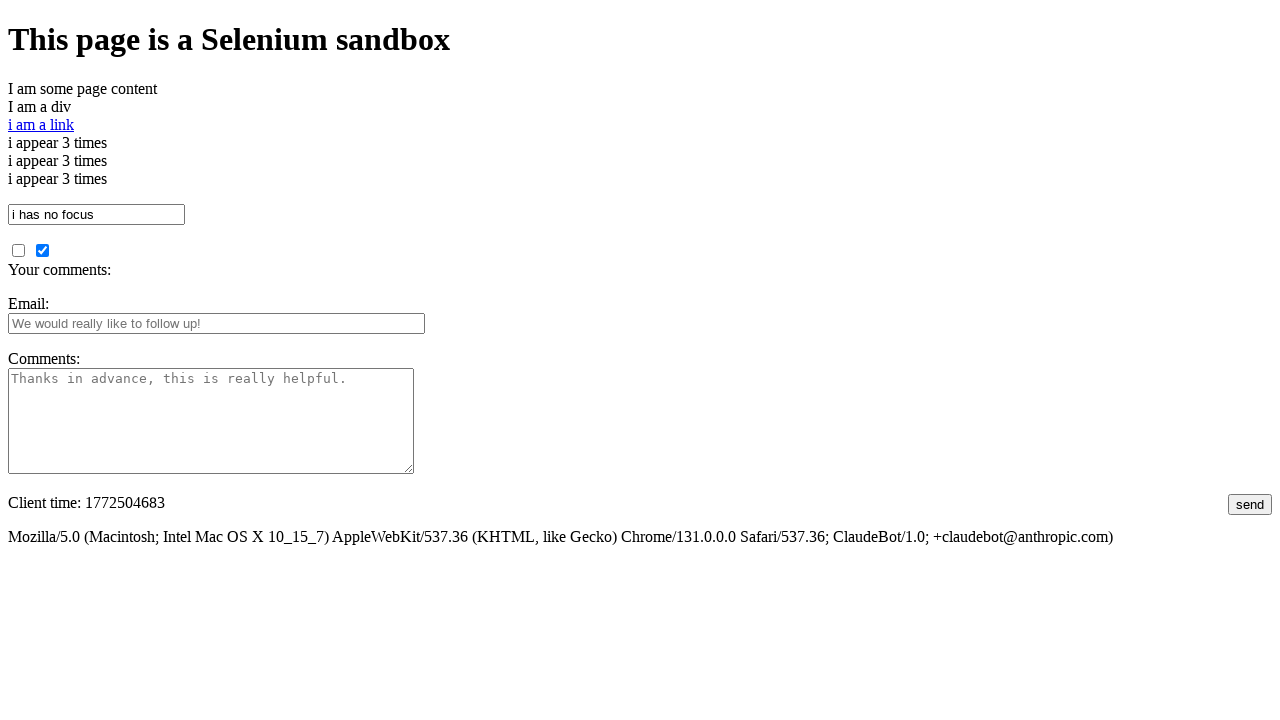

Verified body contains 'This page is a Selenium sandbox'
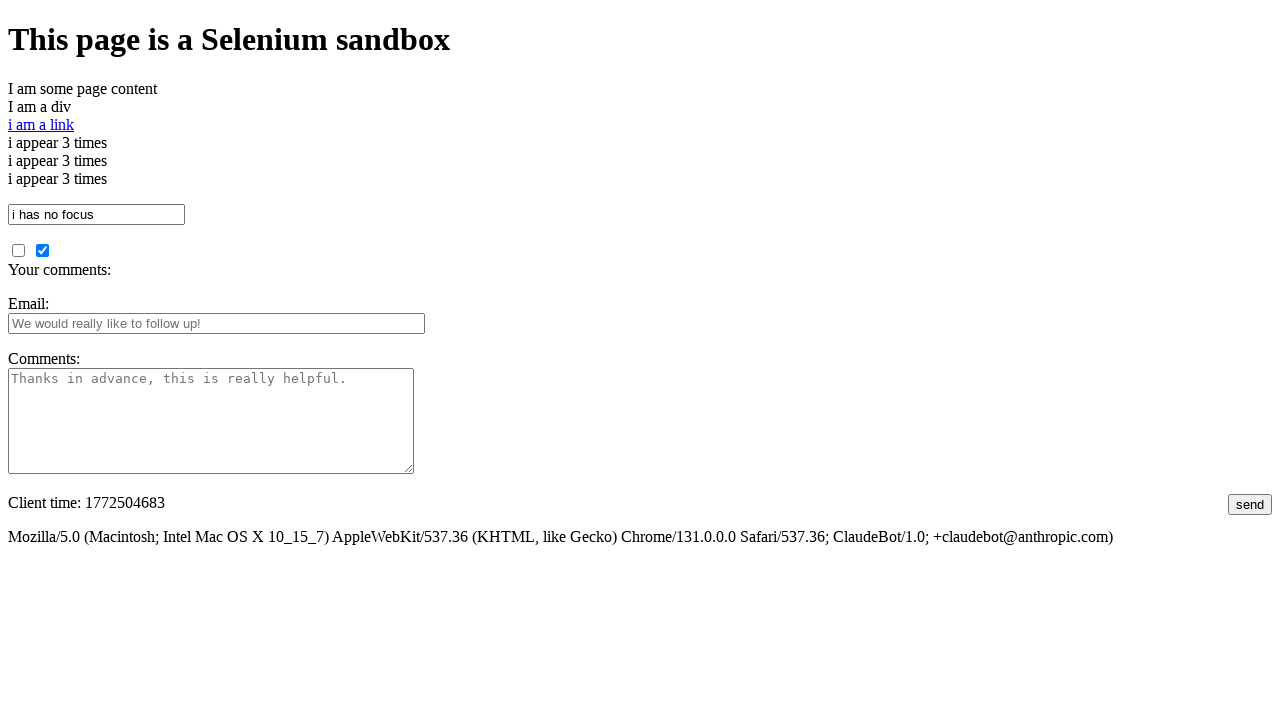

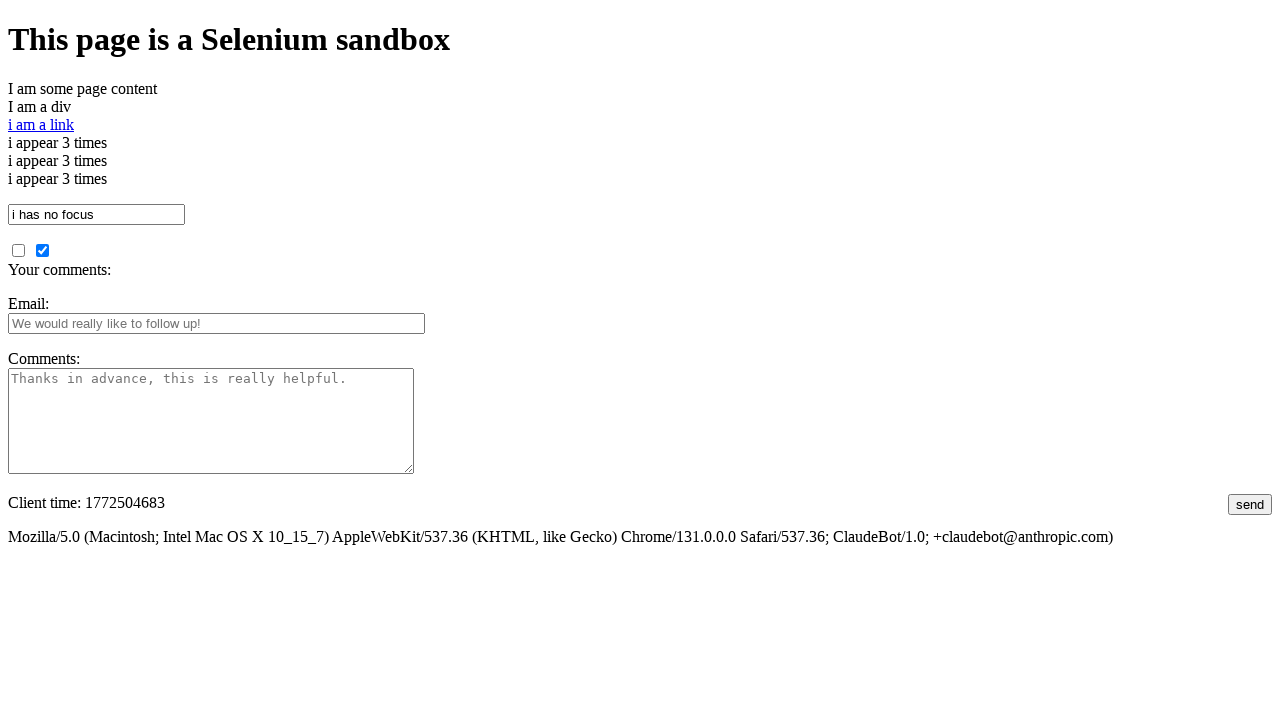